Tests a math form interaction by reading a value from the page, calculating a mathematical result (log of absolute value of 12*sin(x)), filling in the answer, checking required checkboxes, and submitting the form.

Starting URL: http://suninjuly.github.io/math.html

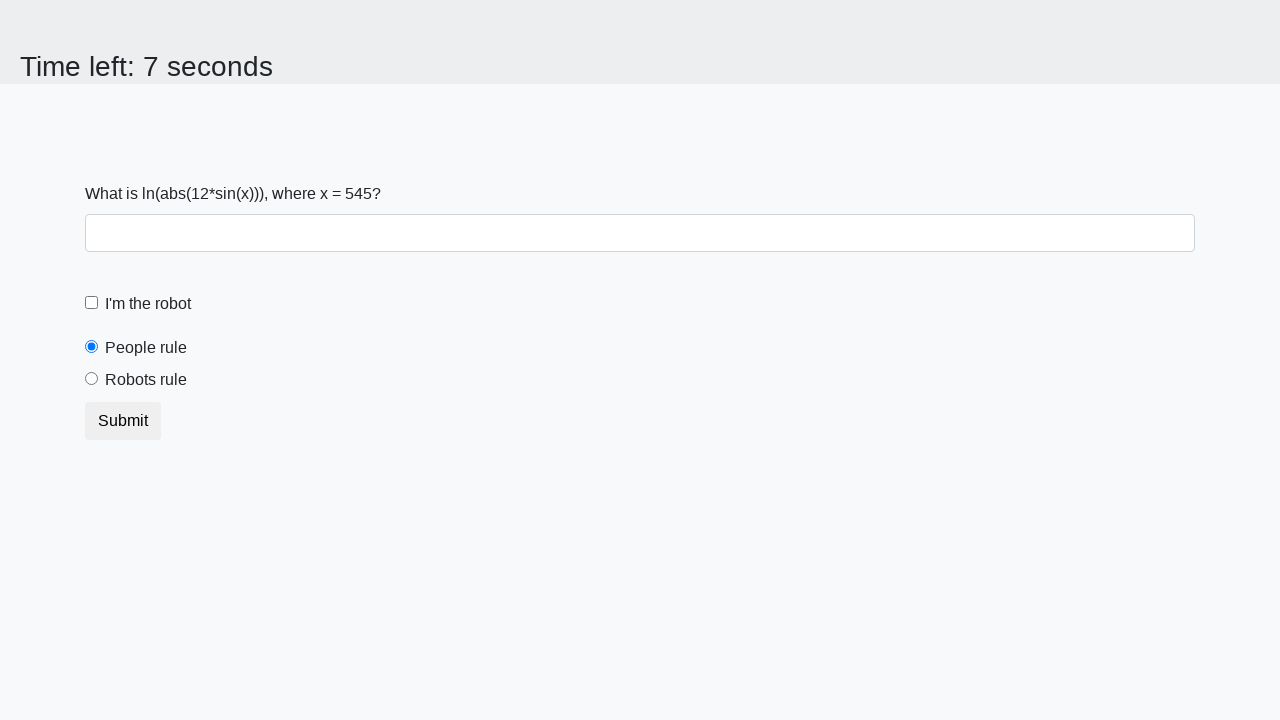

Retrieved x value from input element
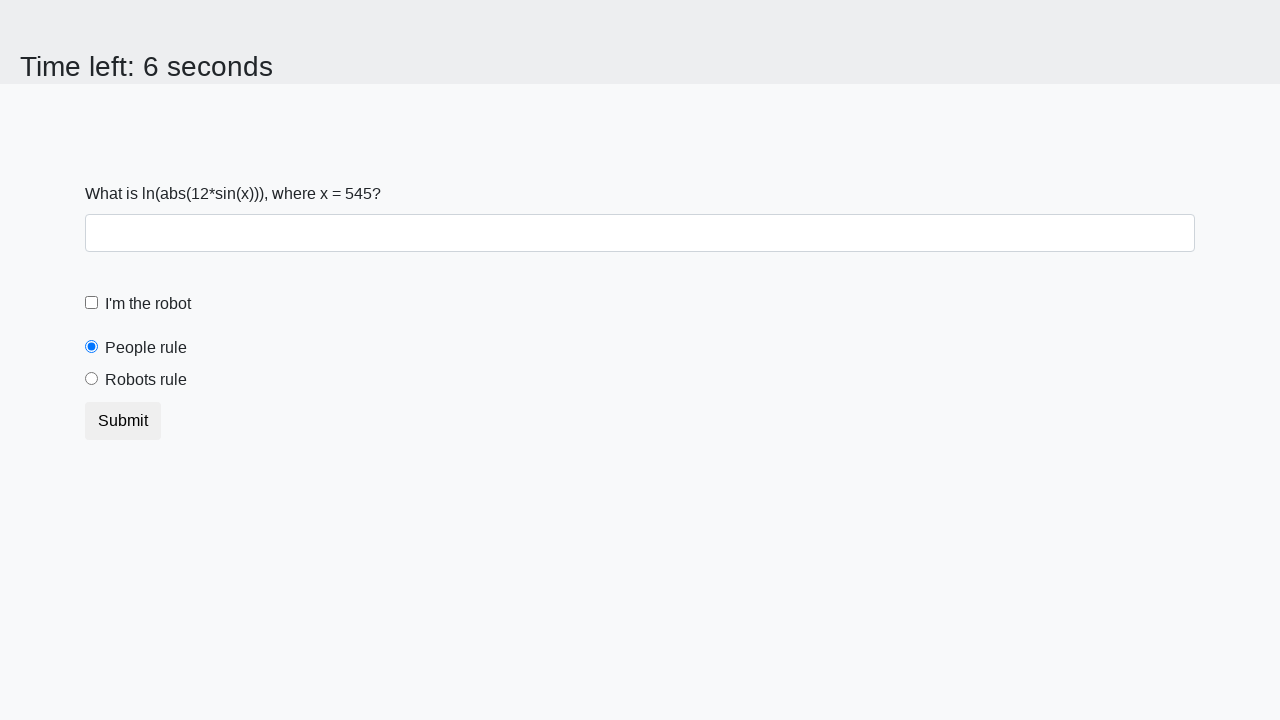

Calculated answer: log(abs(12*sin(545))) = 2.482705506052213
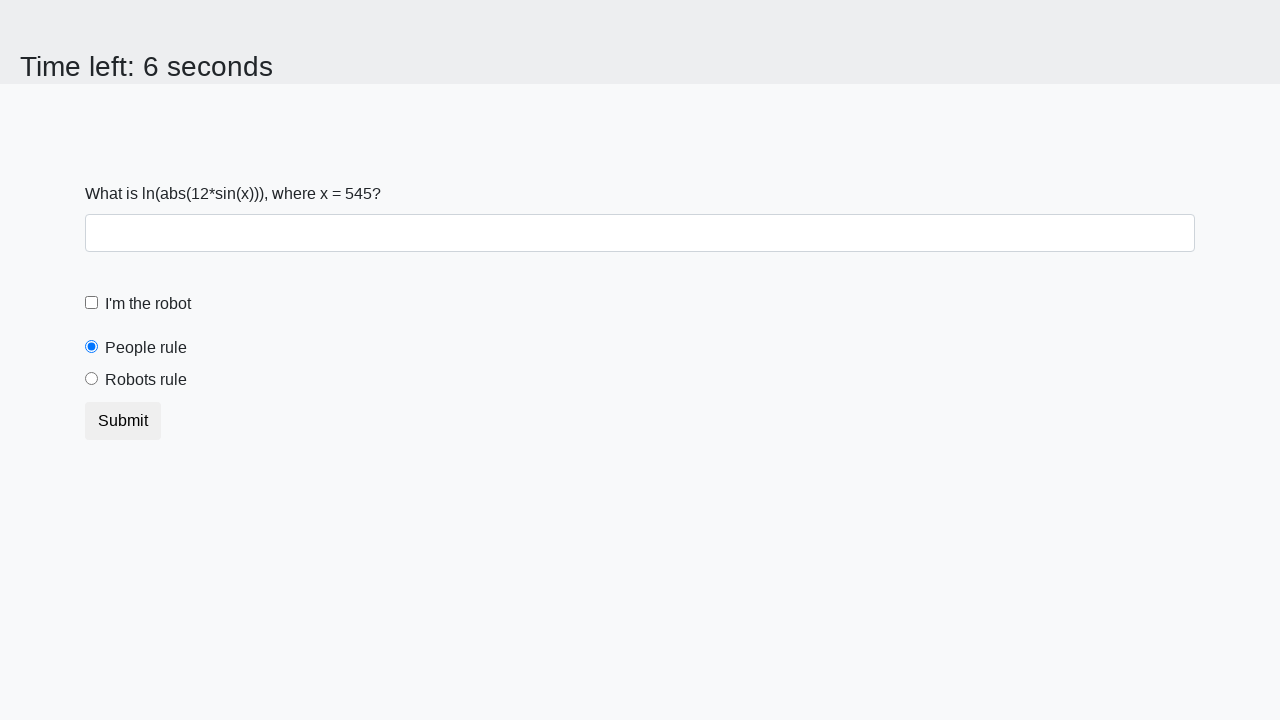

Filled answer field with calculated value: 2.482705506052213 on #answer
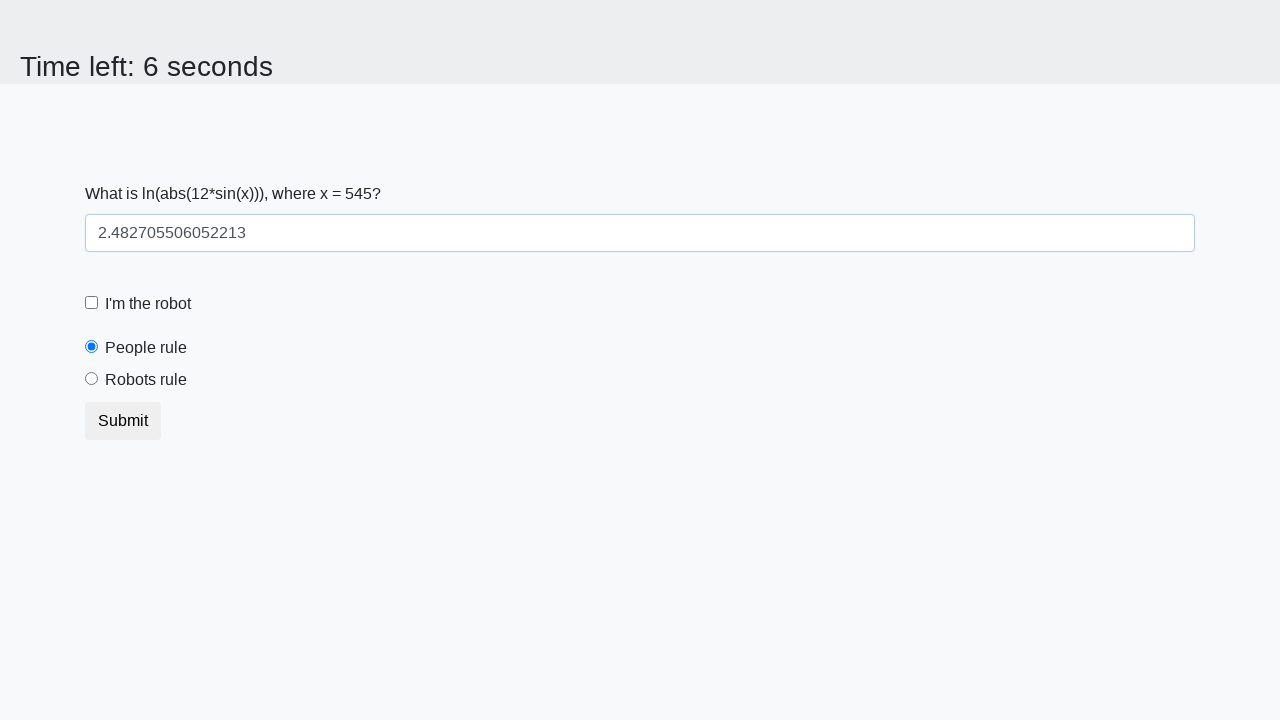

Checked the 'I am a robot' checkbox at (148, 304) on label[for='robotCheckbox']
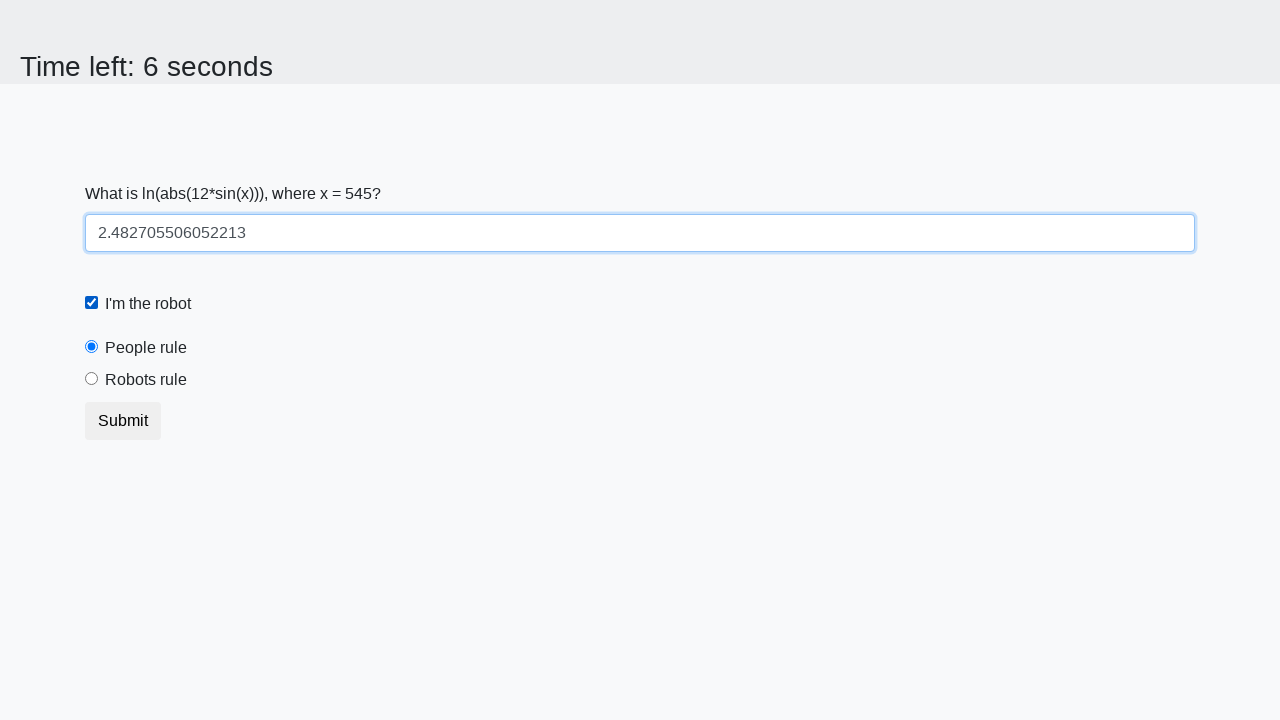

Selected 'robots rule' radio button at (146, 380) on label[for='robotsRule']
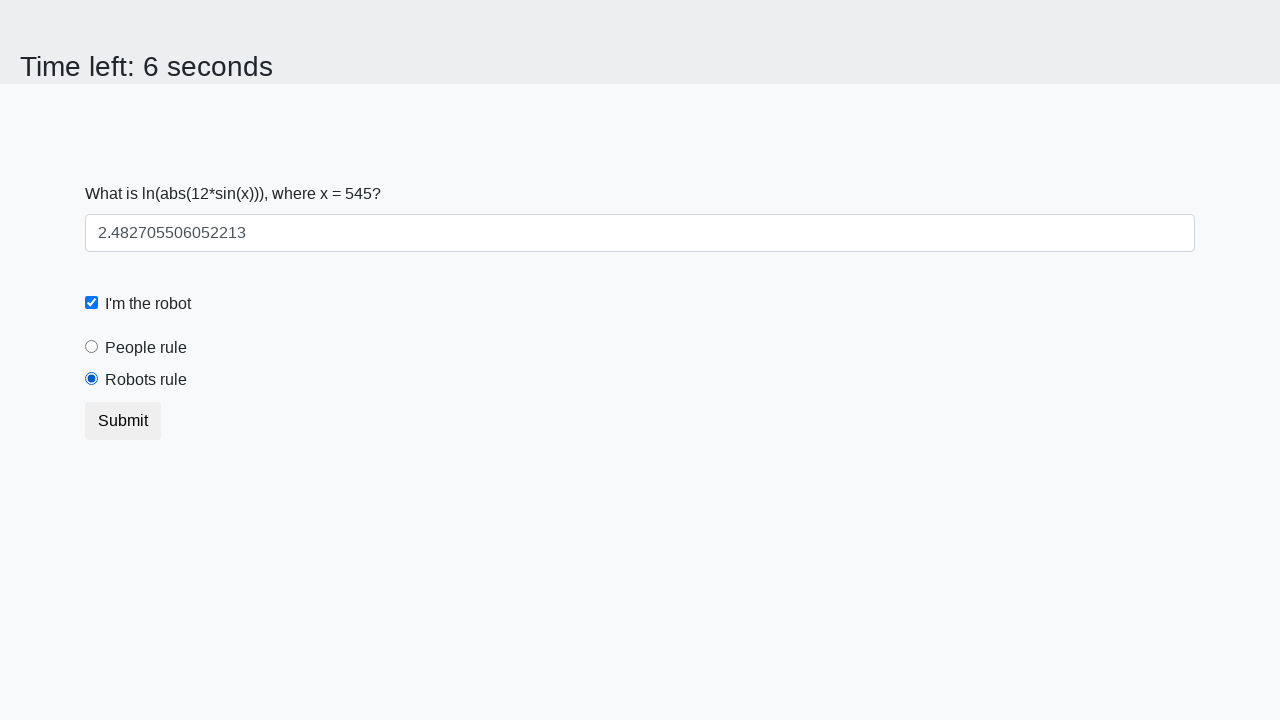

Clicked submit button to complete form at (123, 421) on button.btn
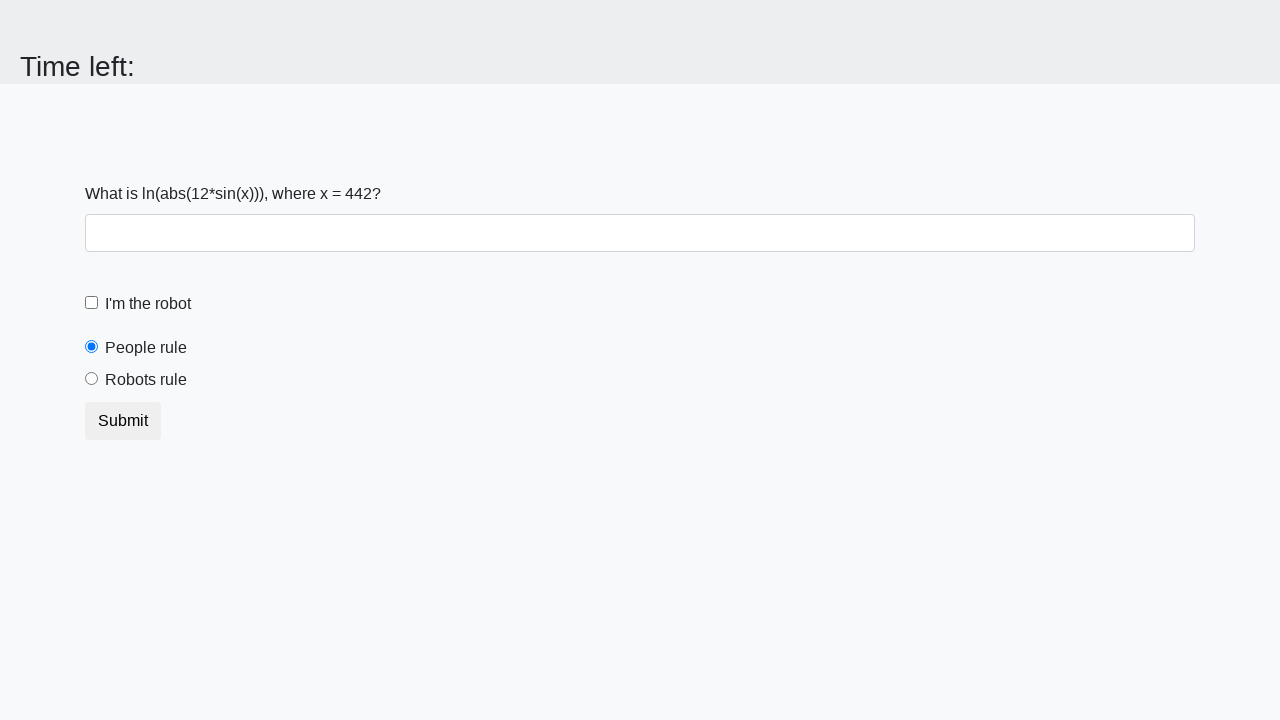

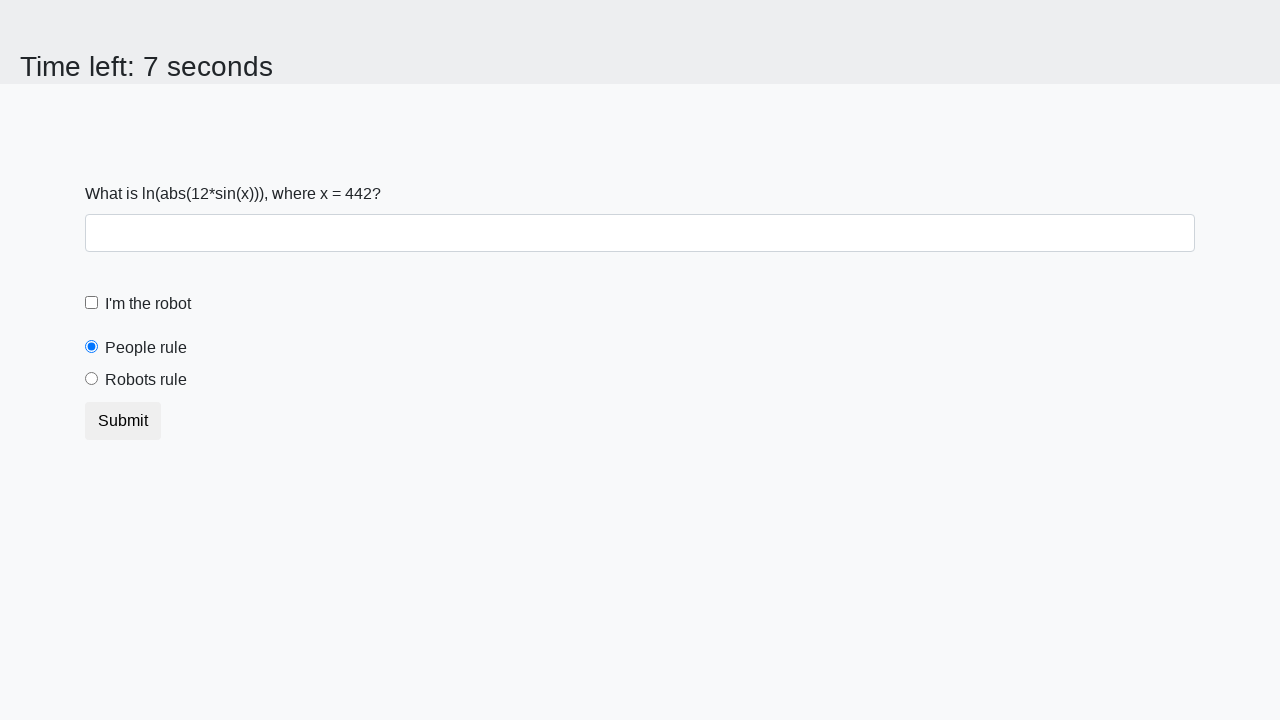